Opens the RedBus website and verifies the page loads successfully. The original script performed window positioning which is a browser-level operation.

Starting URL: https://www.redbus.in/

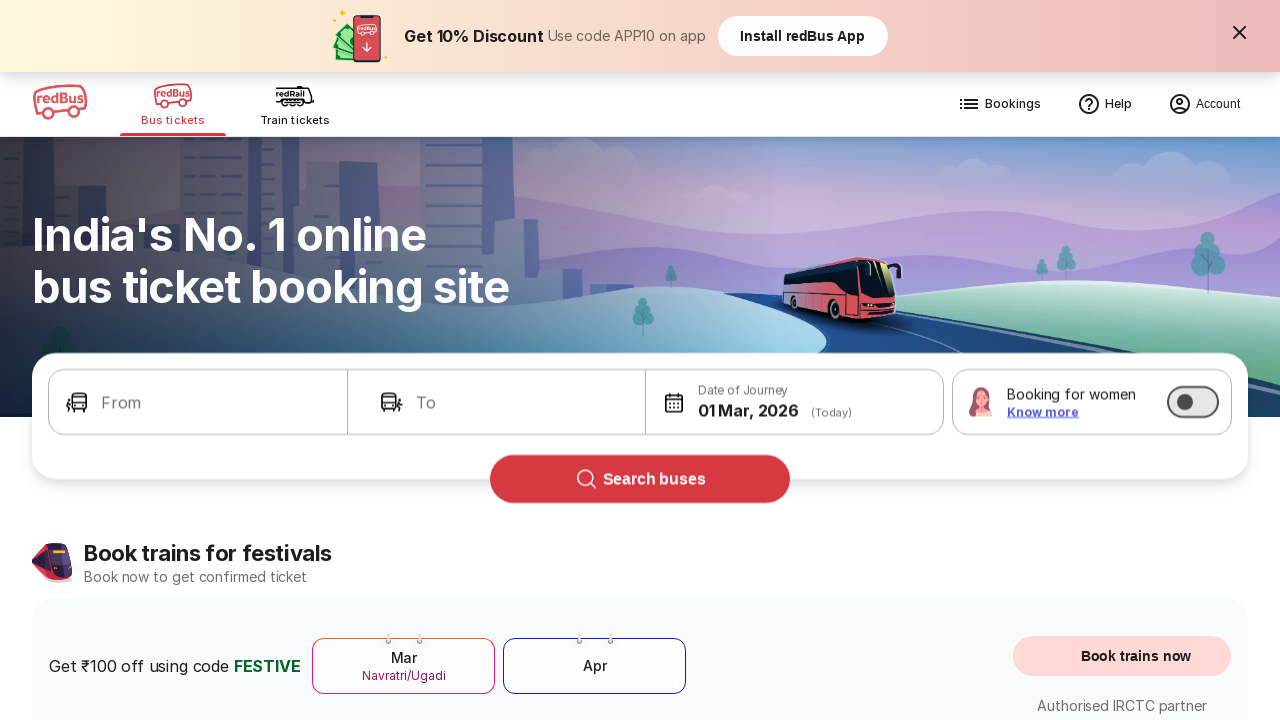

Waited for page to reach domcontentloaded state
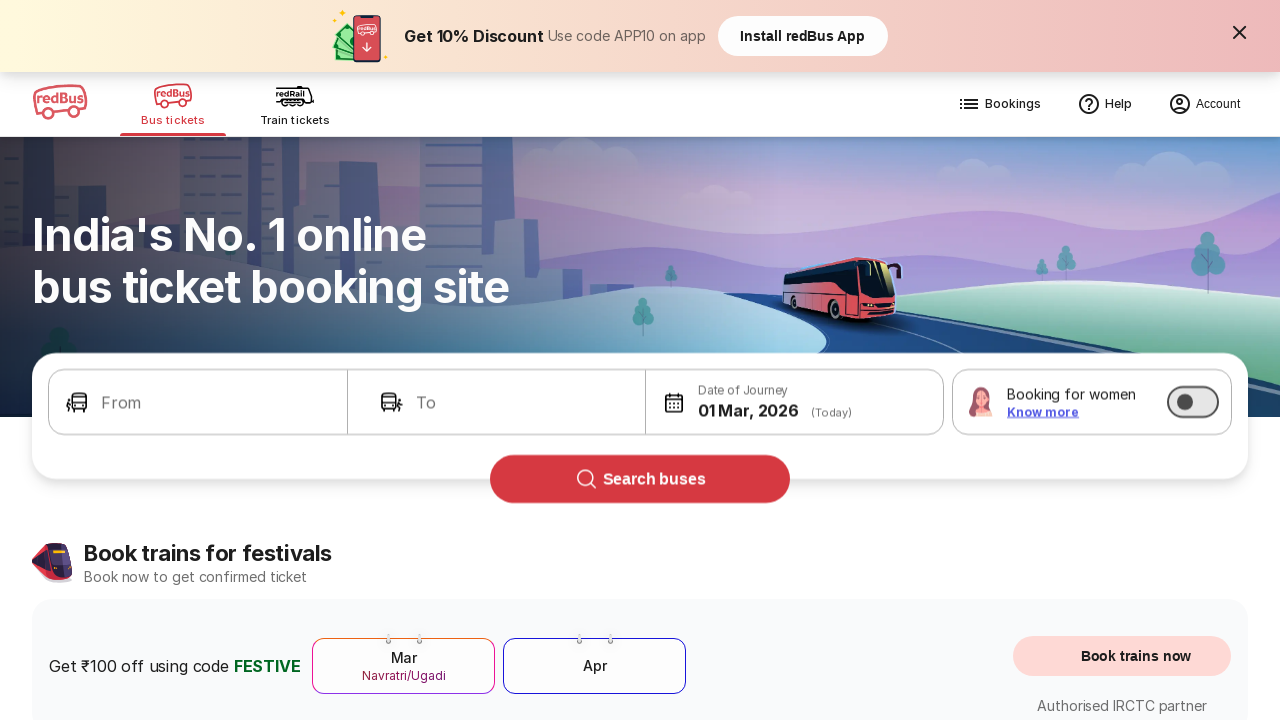

Verified body element is present on RedBus homepage
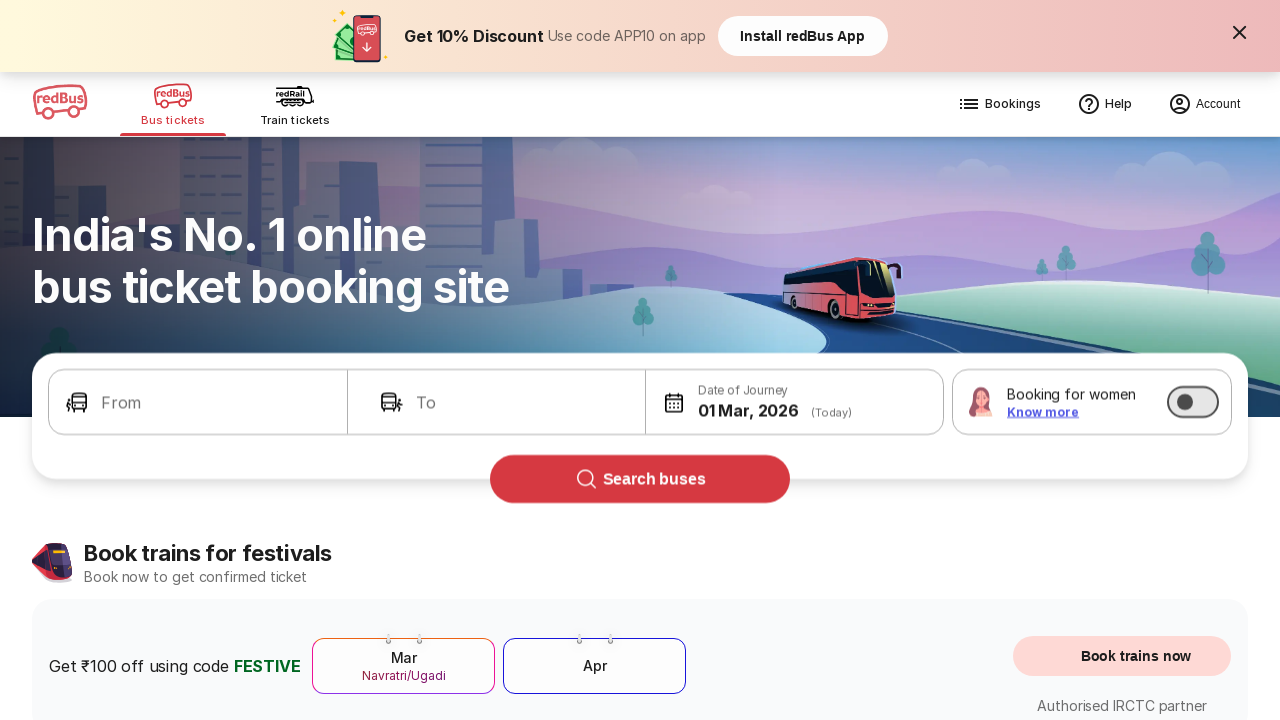

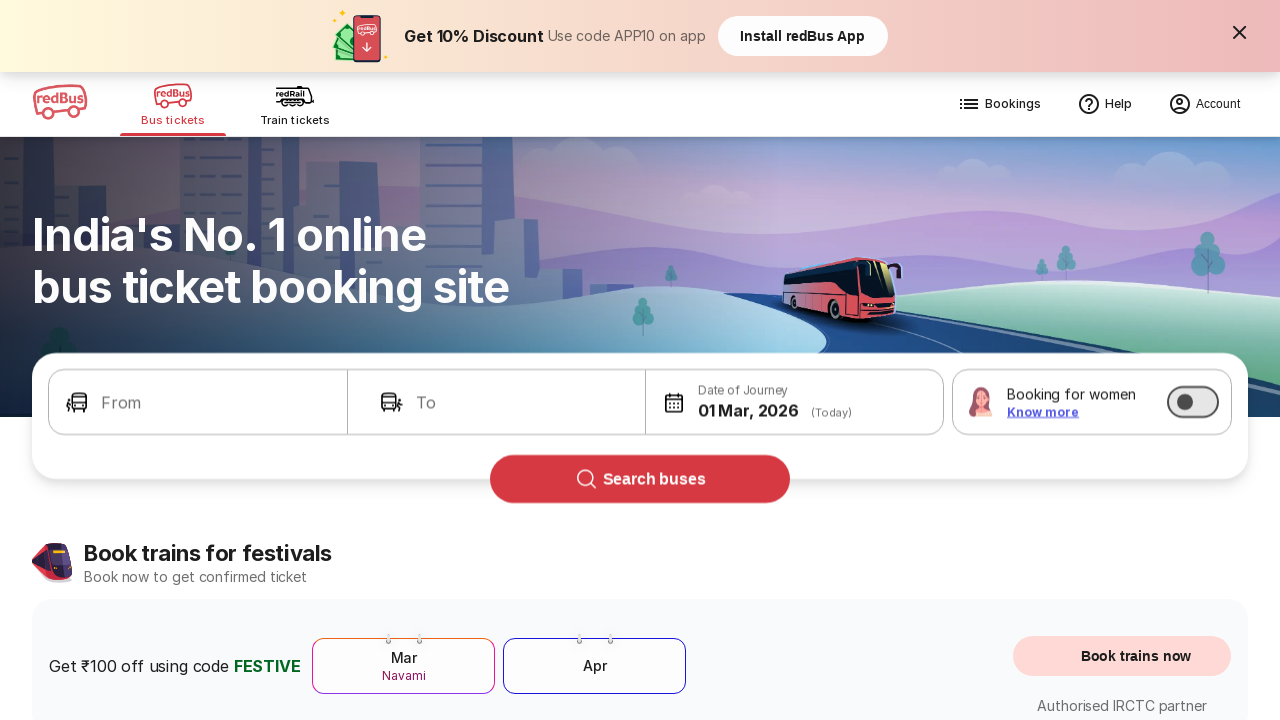